Tests basic JavaScript alert by clicking the alert button and verifying the alert text and result message

Starting URL: http://the-internet.herokuapp.com/javascript_alerts

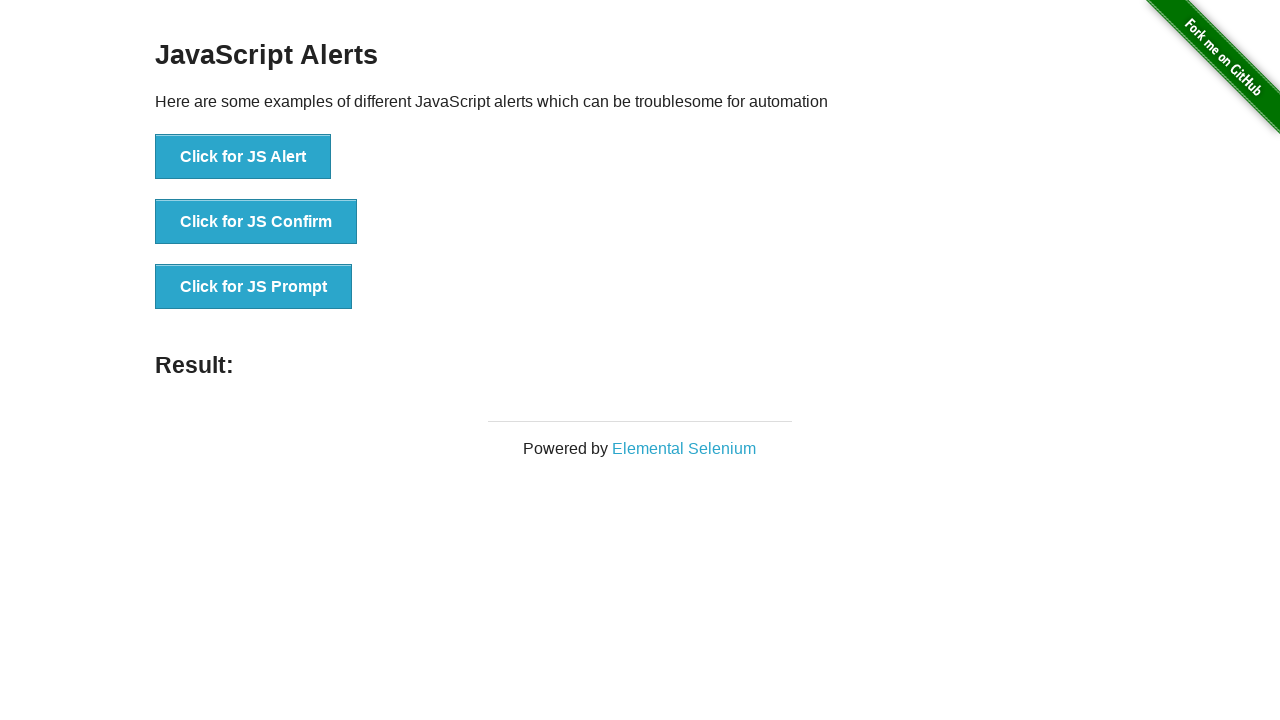

Clicked the 'Click for JS Alert' button to trigger JavaScript alert at (243, 157) on button:has-text('Click for JS Alert')
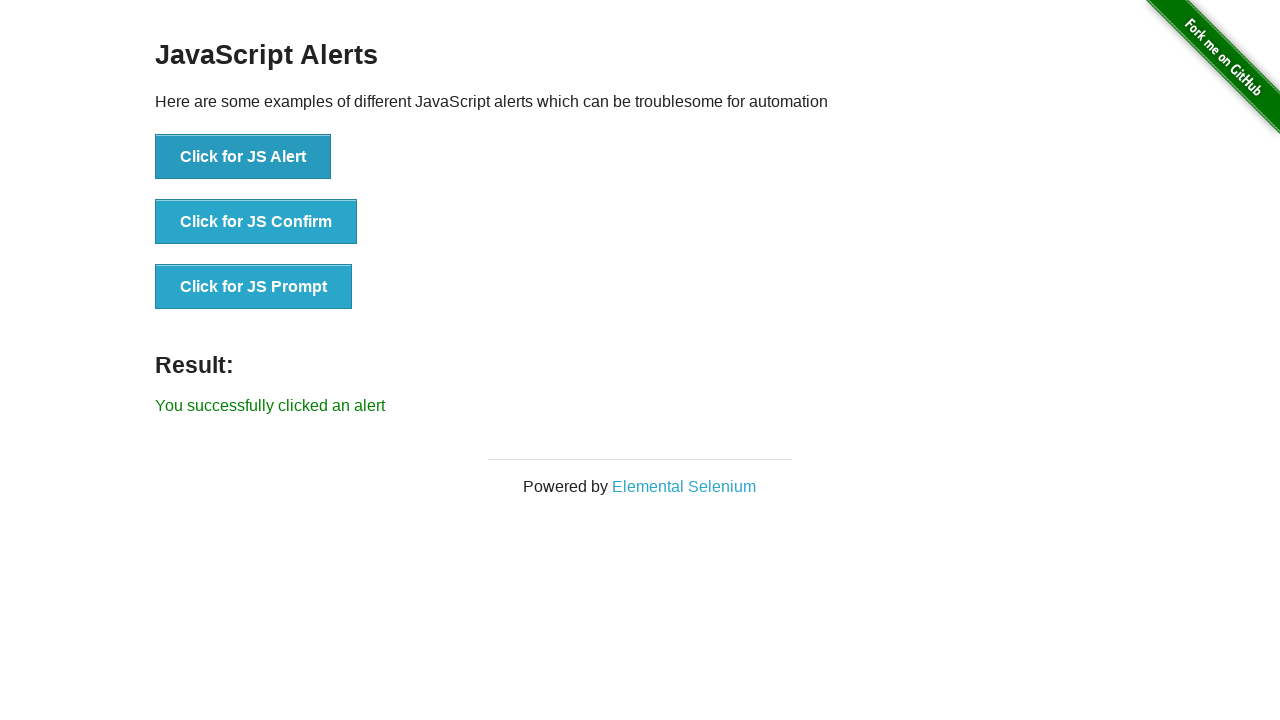

Set up dialog handler to accept alert
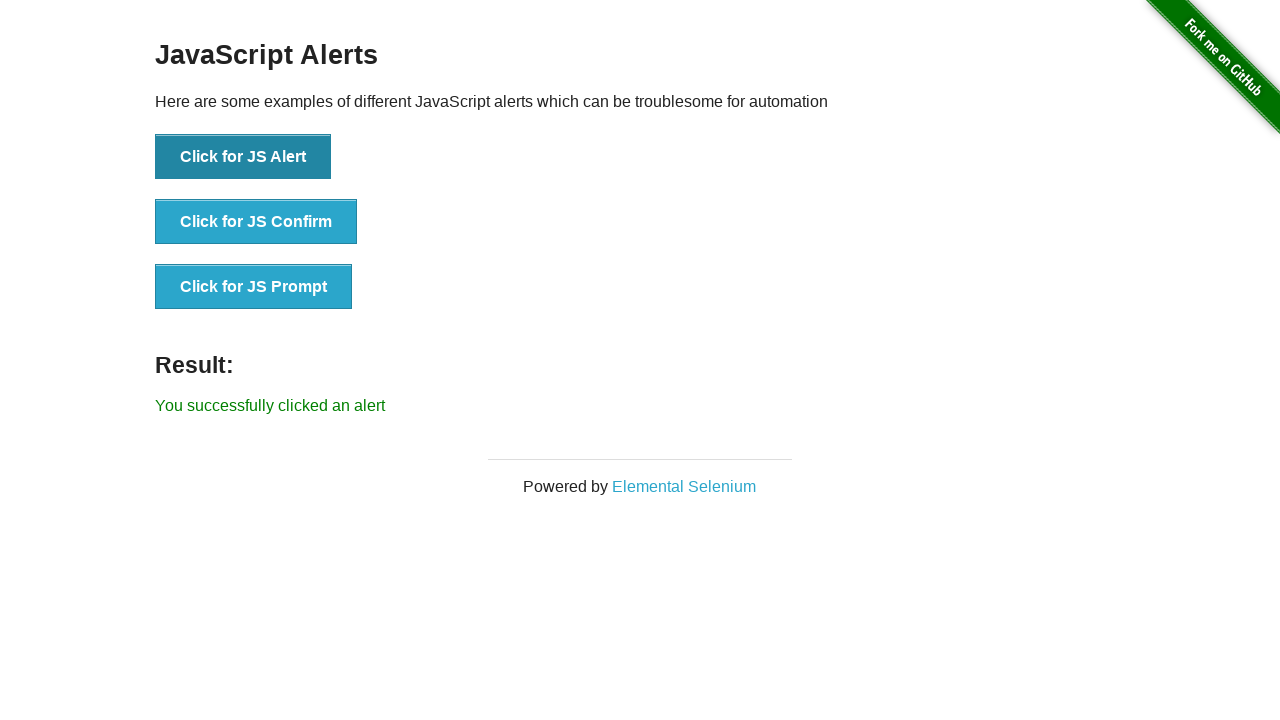

Verified result message 'You successfully clicked an alert' appeared
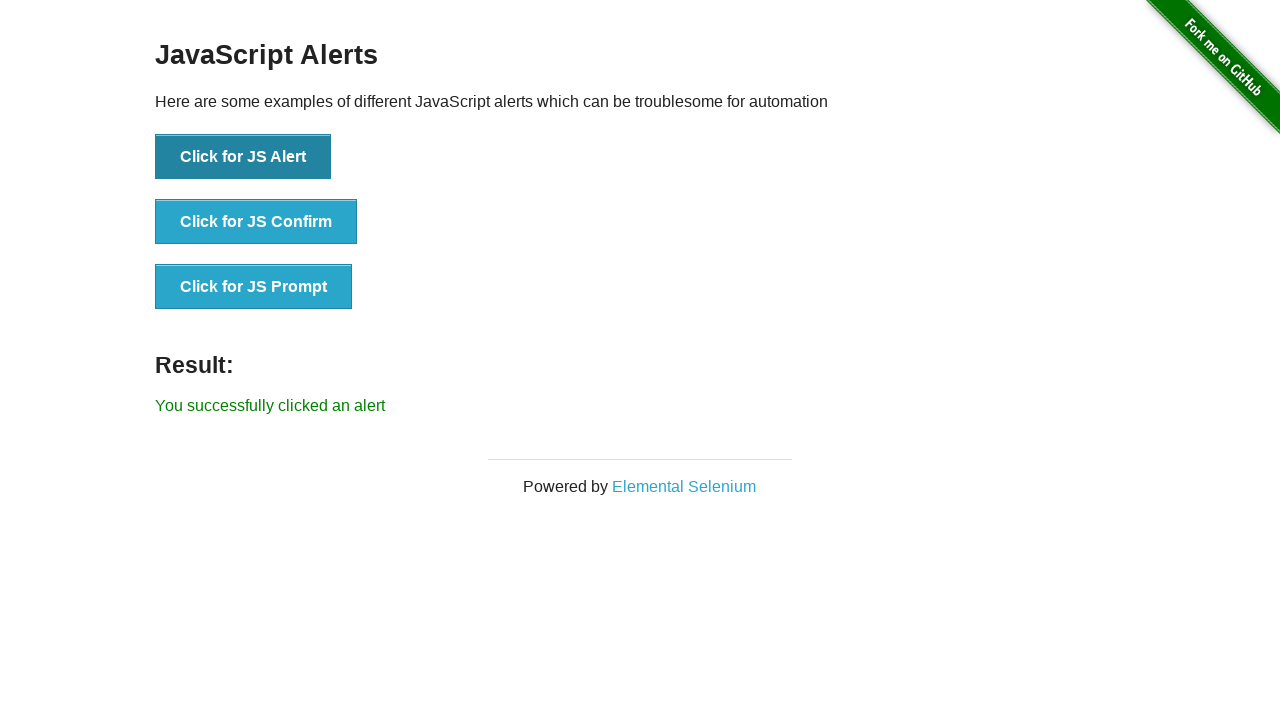

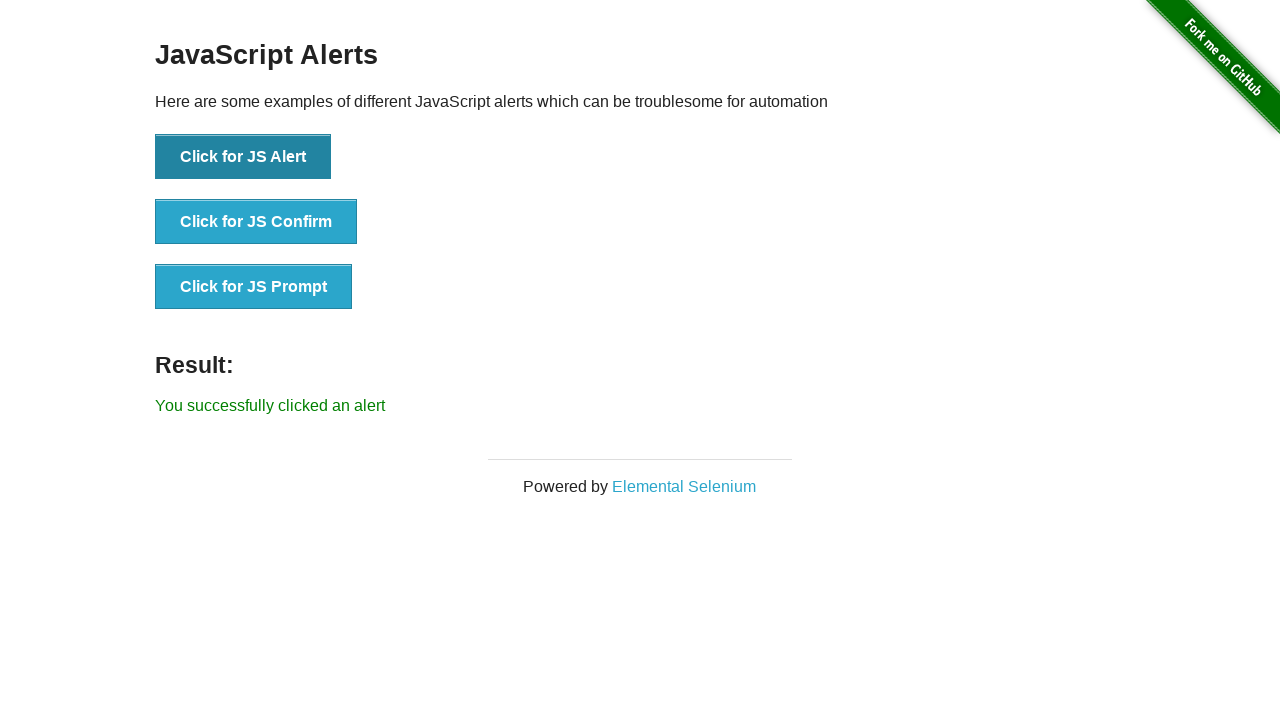